Tests right-click context menu functionality by performing a context click on a button, selecting the "Delete" option from the menu, and accepting the resulting alert dialog.

Starting URL: http://swisnl.github.io/jQuery-contextMenu/demo.html

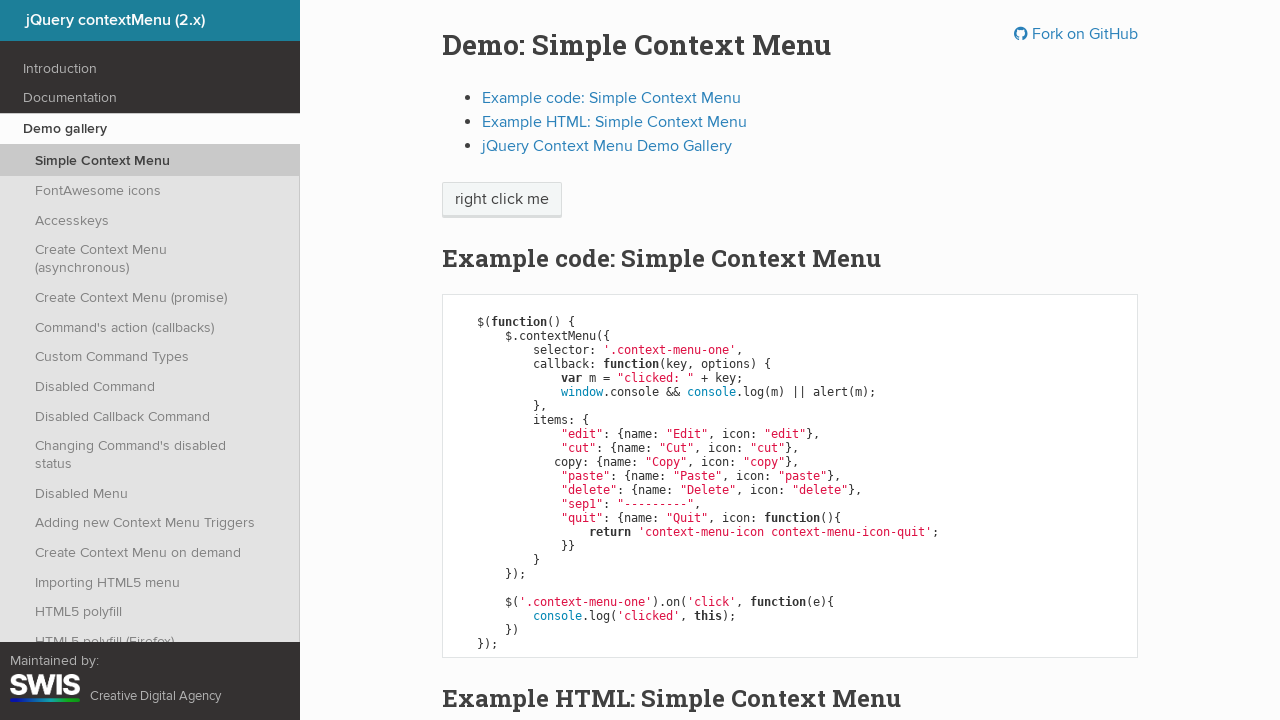

Located the 'right click me' button element
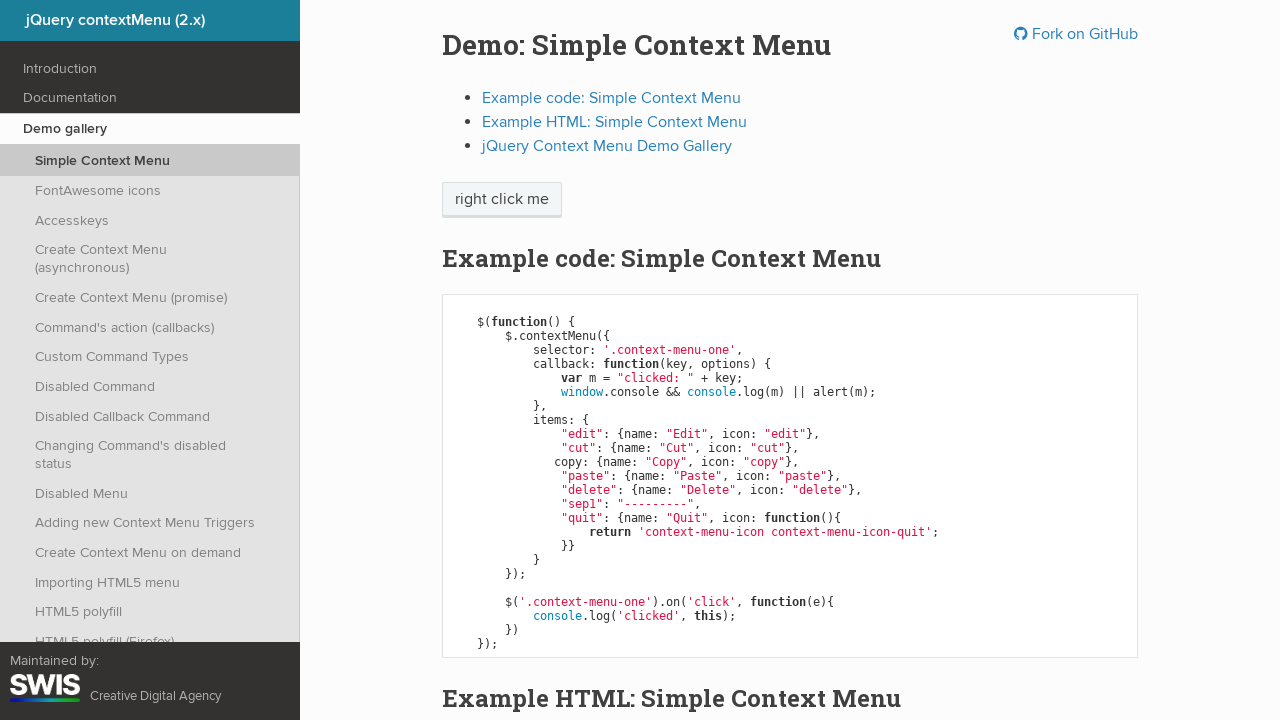

Performed right-click on the button at (502, 200) on xpath=//span[text()='right click me']
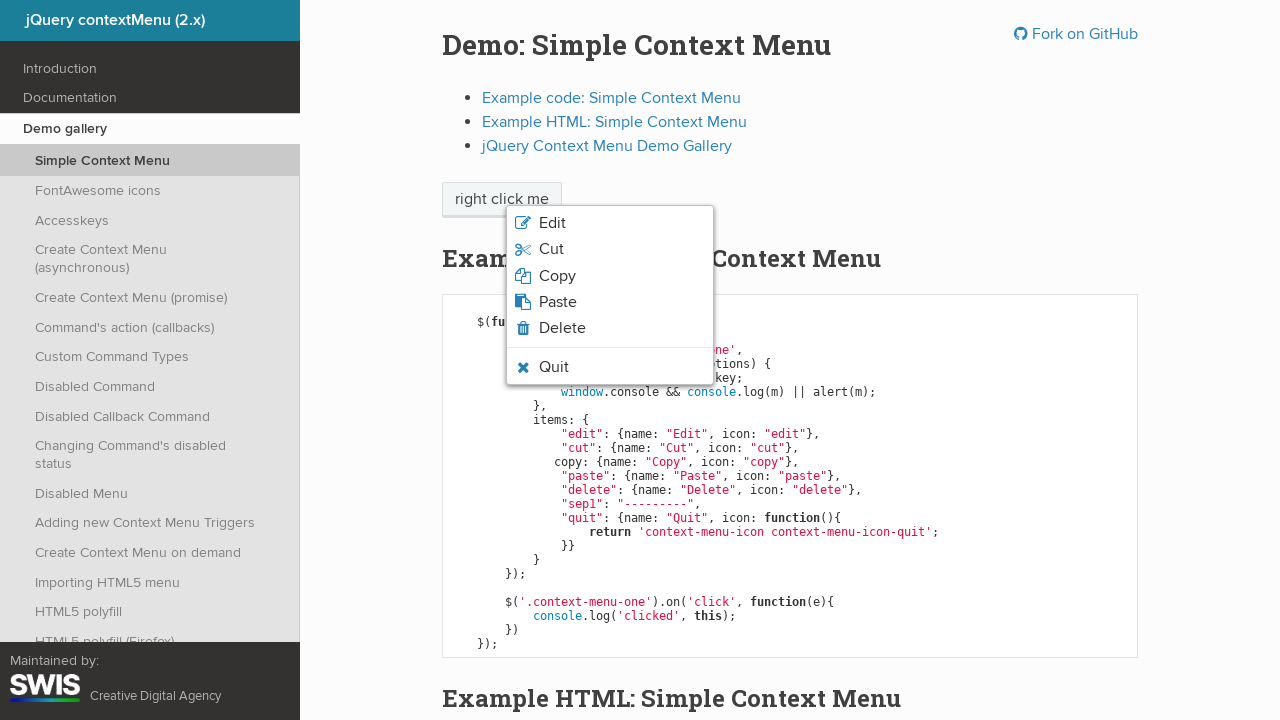

Clicked 'Delete' option from context menu at (562, 328) on xpath=//span[text()='Delete']
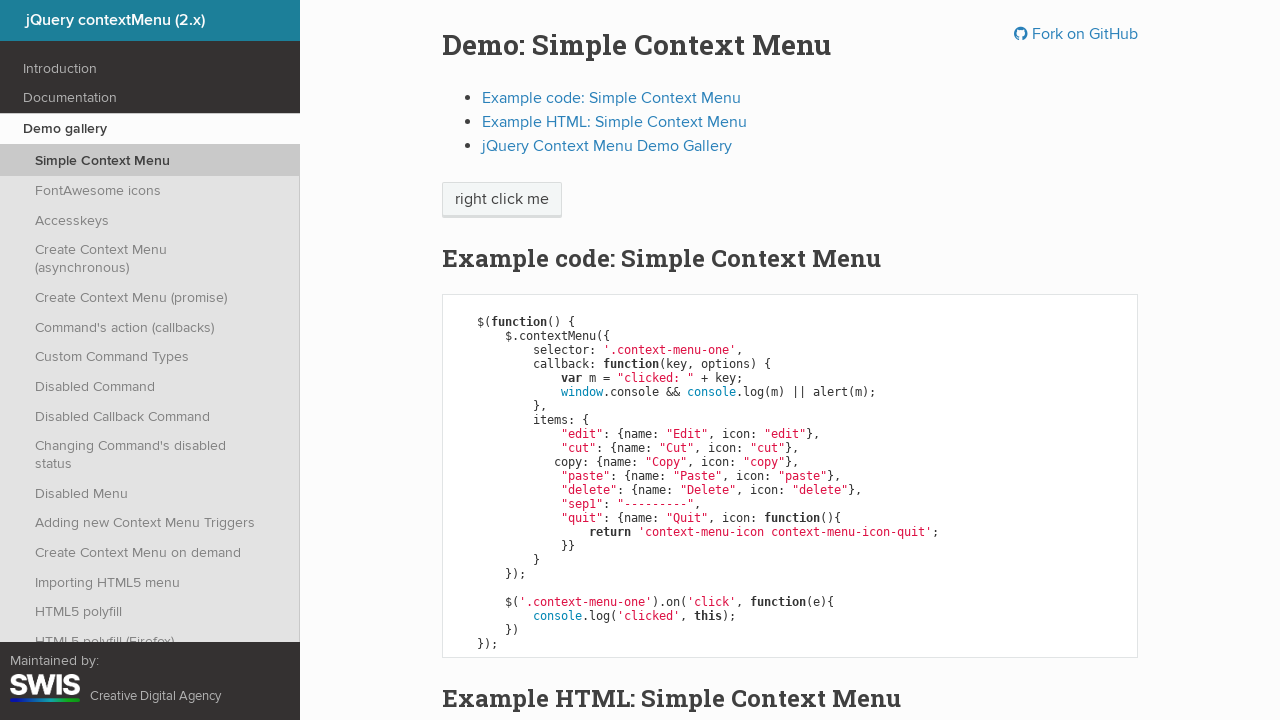

Set up dialog handler to accept alerts
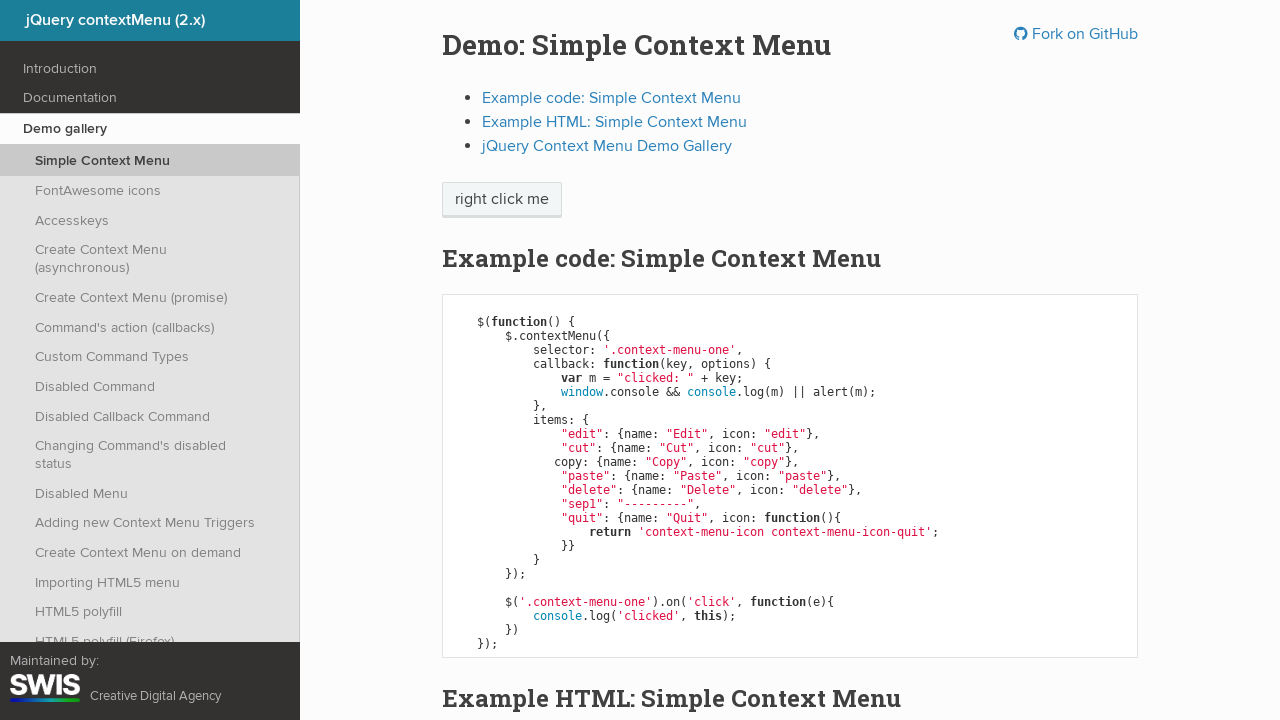

Performed right-click on the button again at (502, 200) on xpath=//span[text()='right click me']
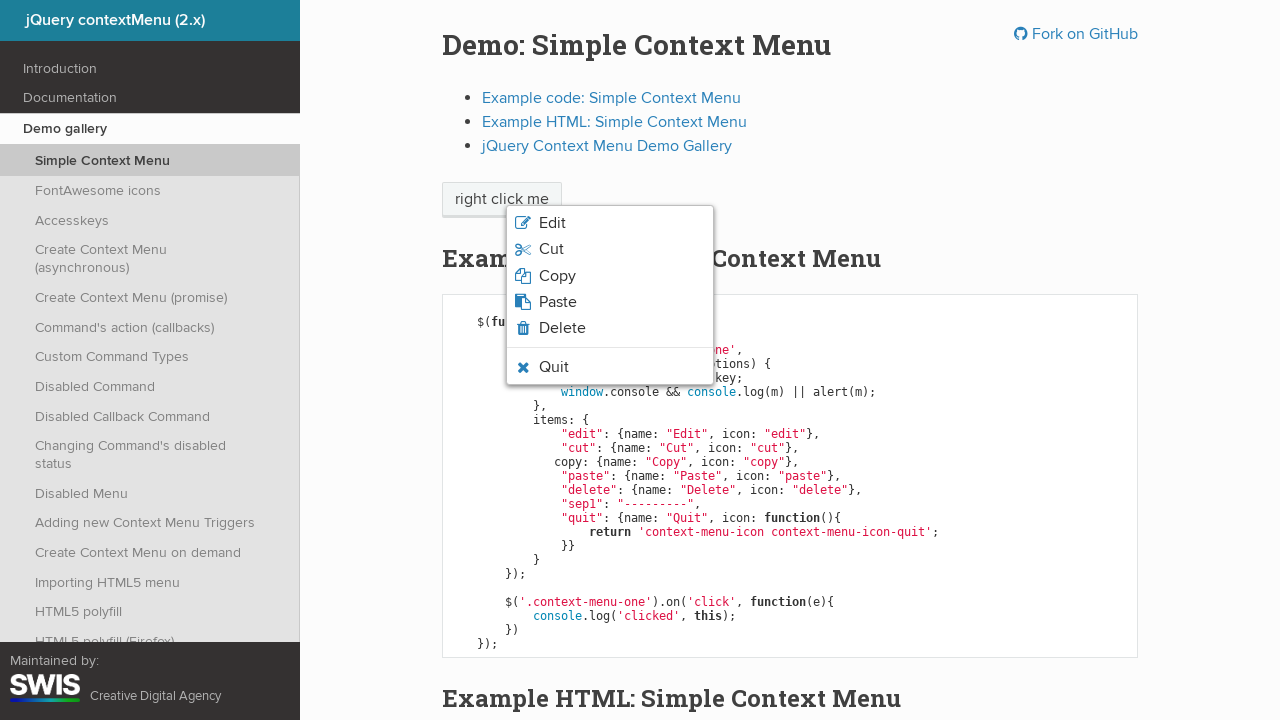

Clicked 'Delete' option from context menu again at (562, 328) on xpath=//span[text()='Delete']
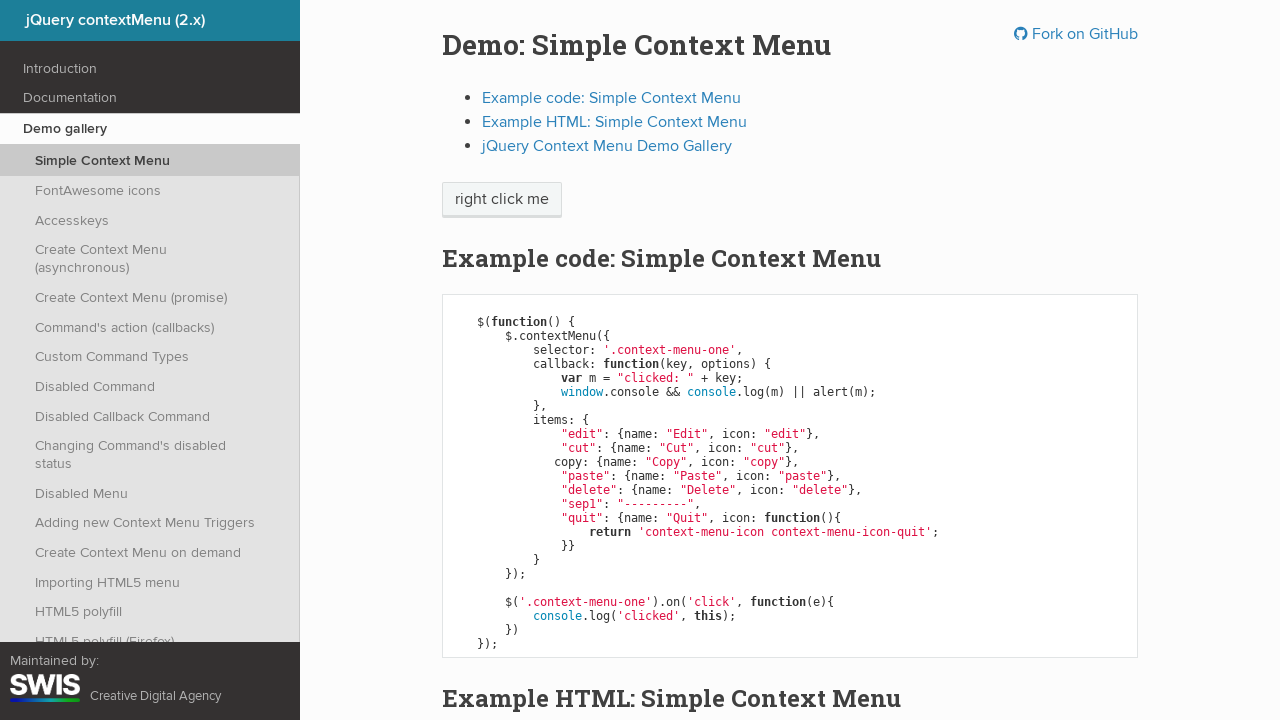

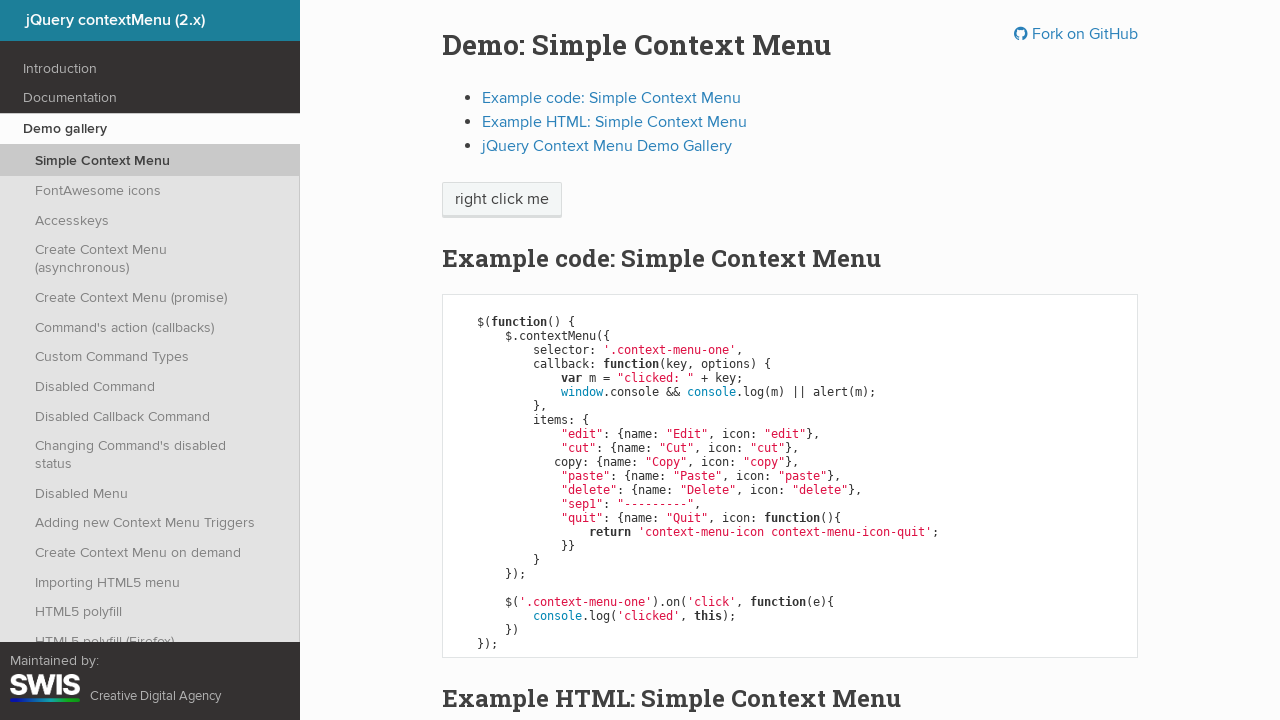